Tests the Add/Remove Elements page by navigating from homepage, clicking add element button, and verifying the delete button appears

Starting URL: https://the-internet.herokuapp.com/

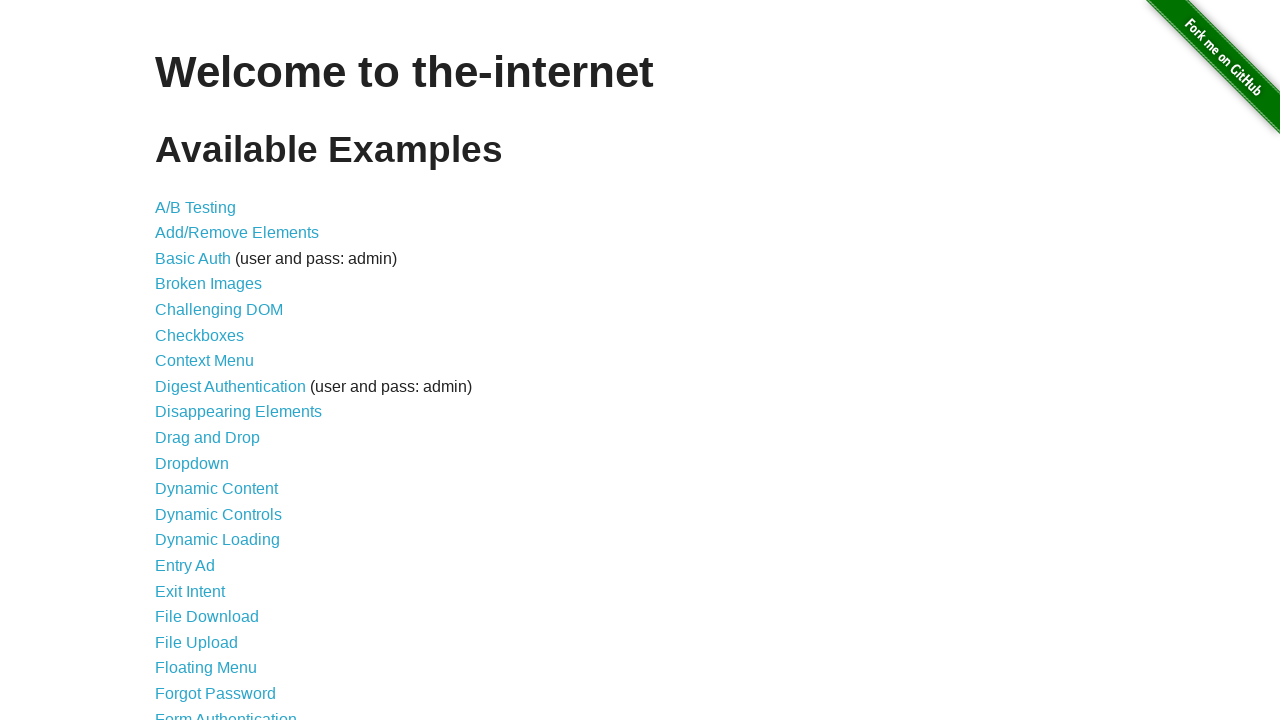

Navigated to The Internet homepage
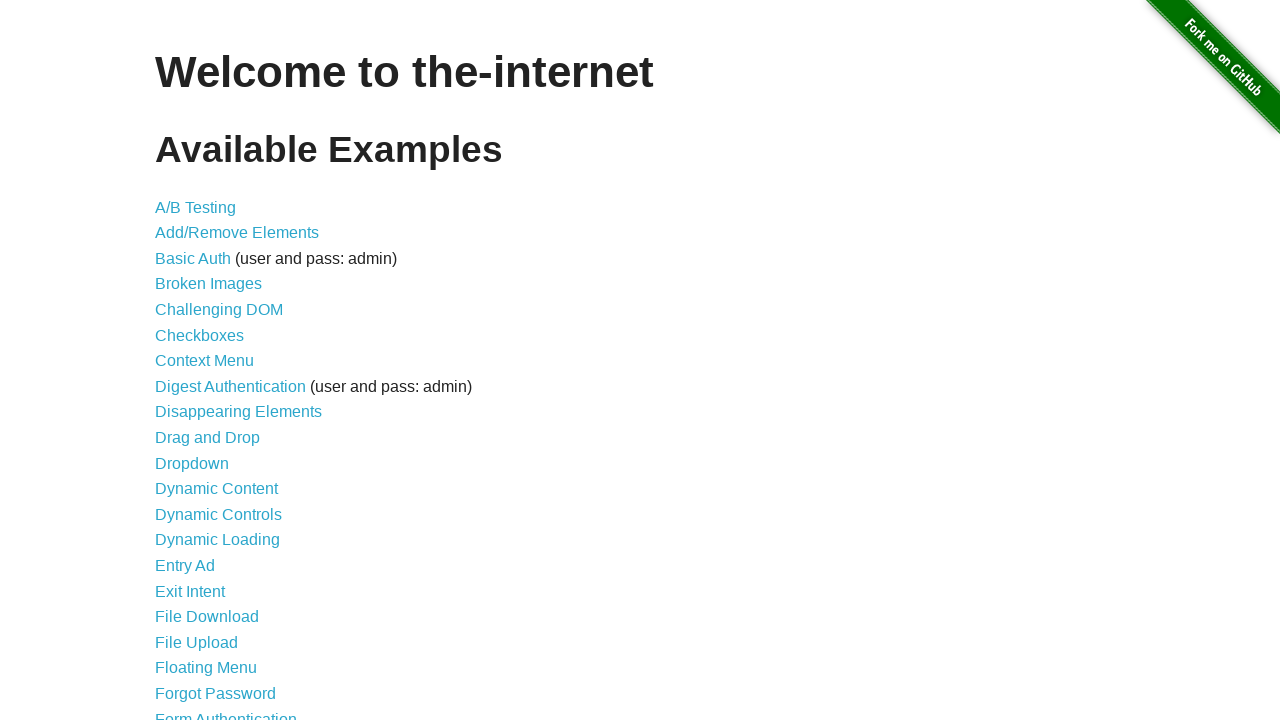

Clicked on Add/Remove Elements link at (237, 233) on xpath=//li[2]/a
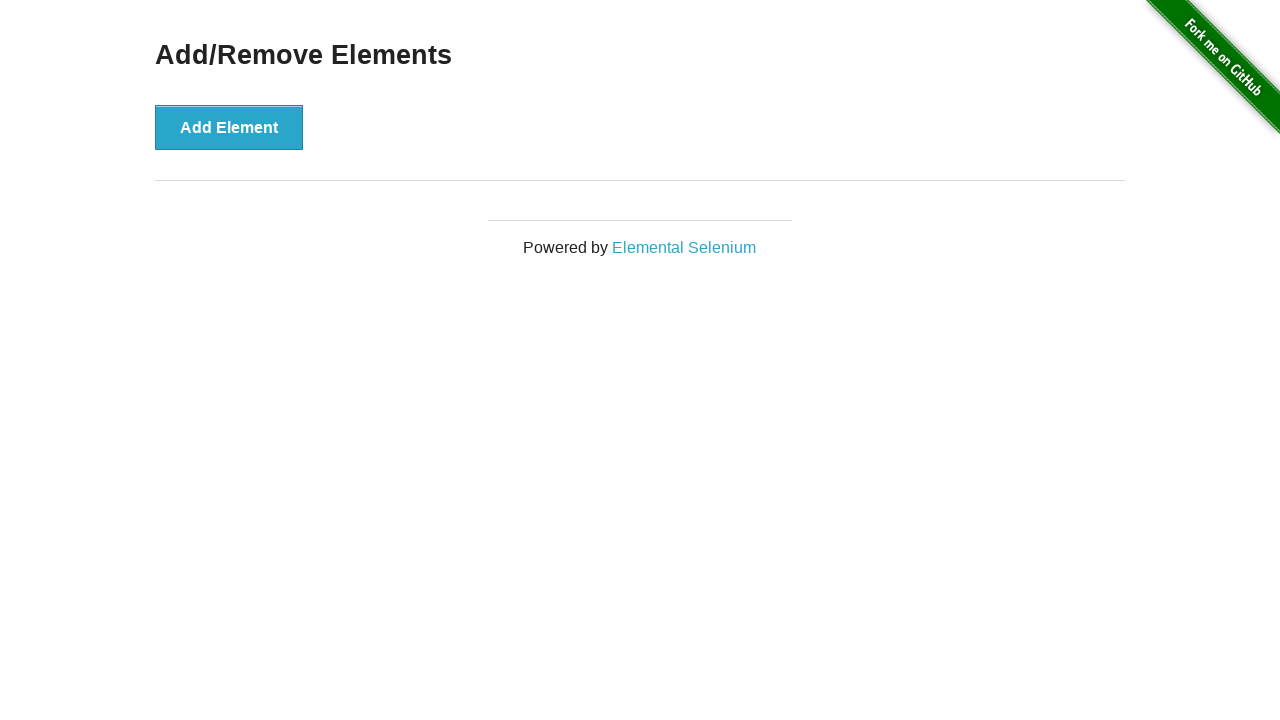

Clicked the Add Element button at (229, 127) on xpath=//div[@class='example']/button
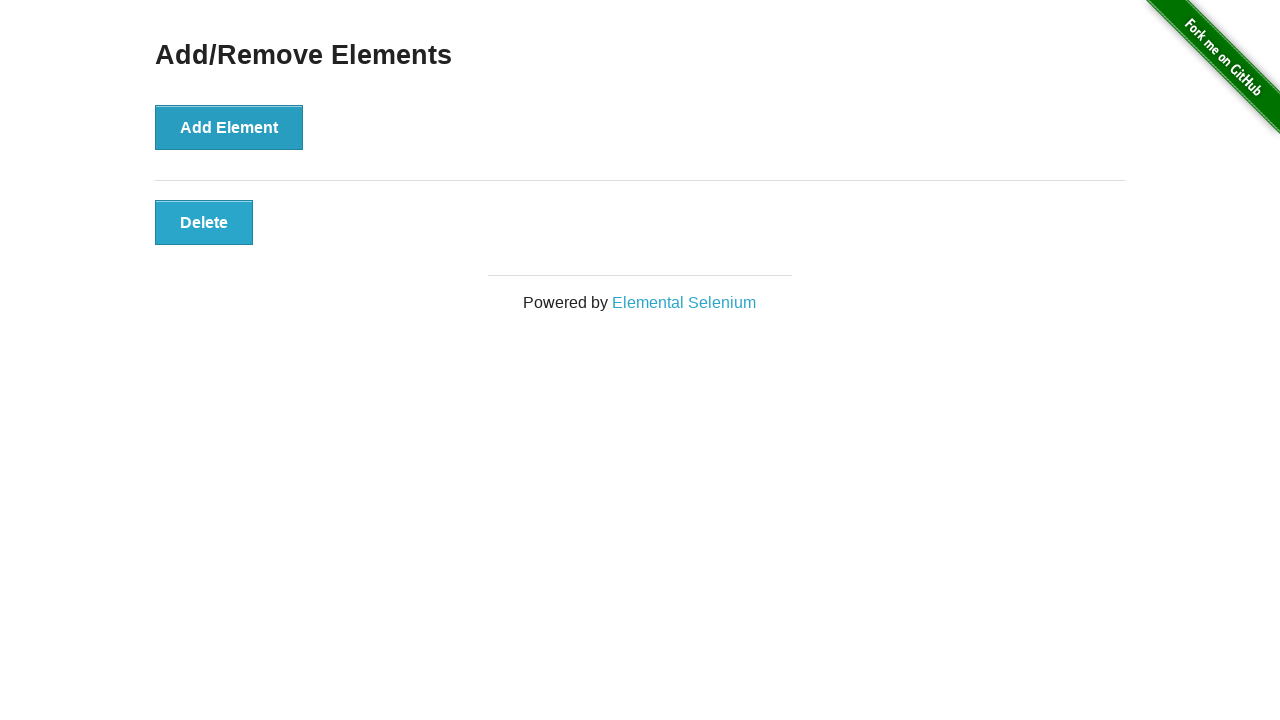

Verified delete button appeared in the elements container
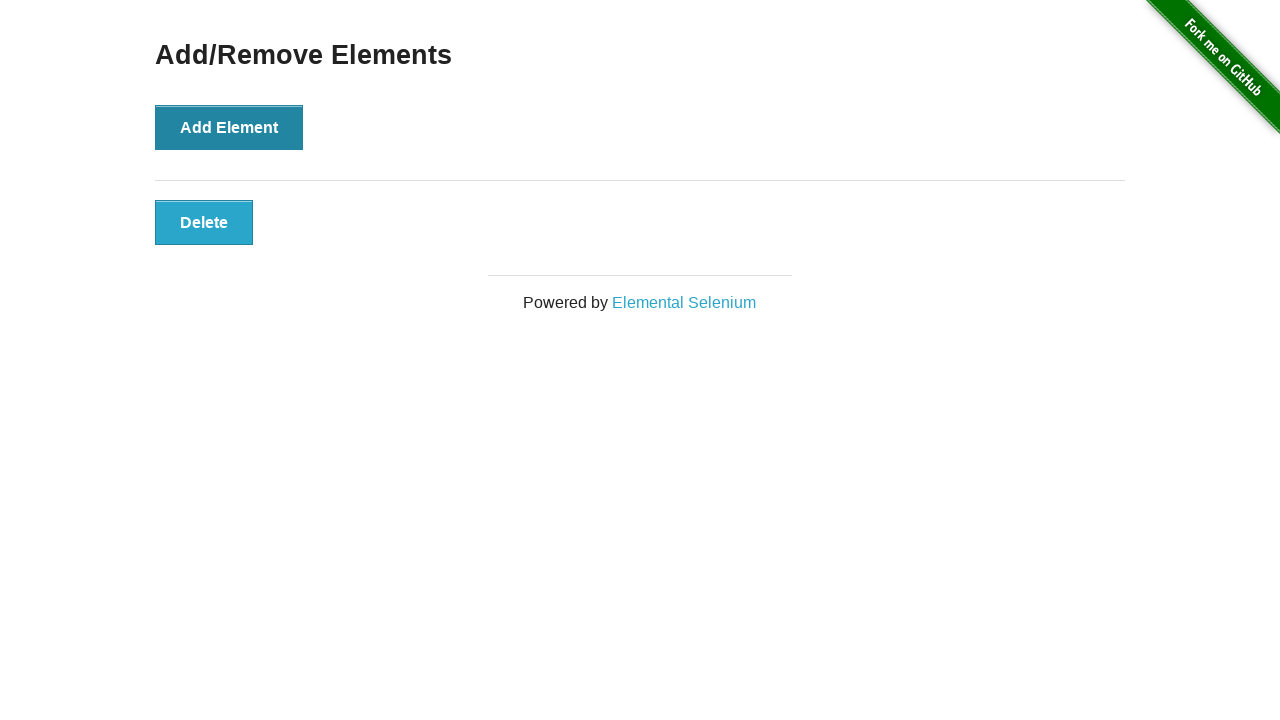

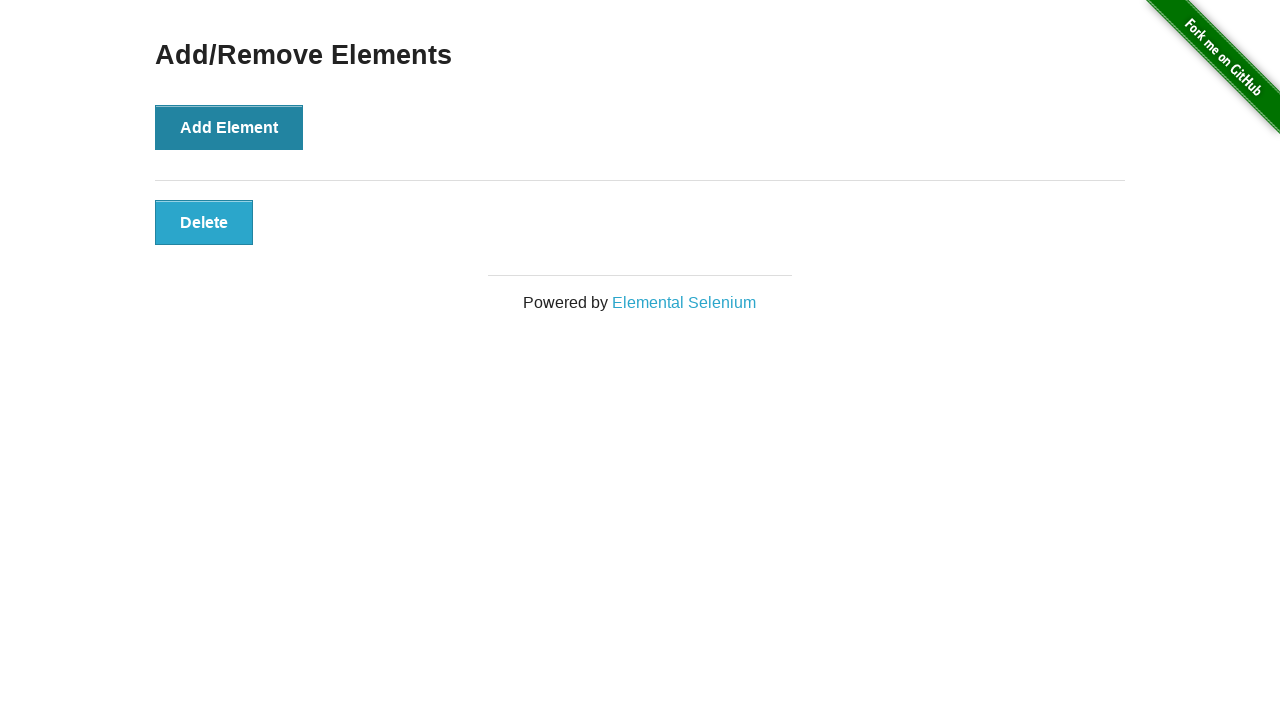